Tests alert popup handling by entering a name in a text field, triggering an alert, and accepting it

Starting URL: https://rahulshettyacademy.com/AutomationPractice/

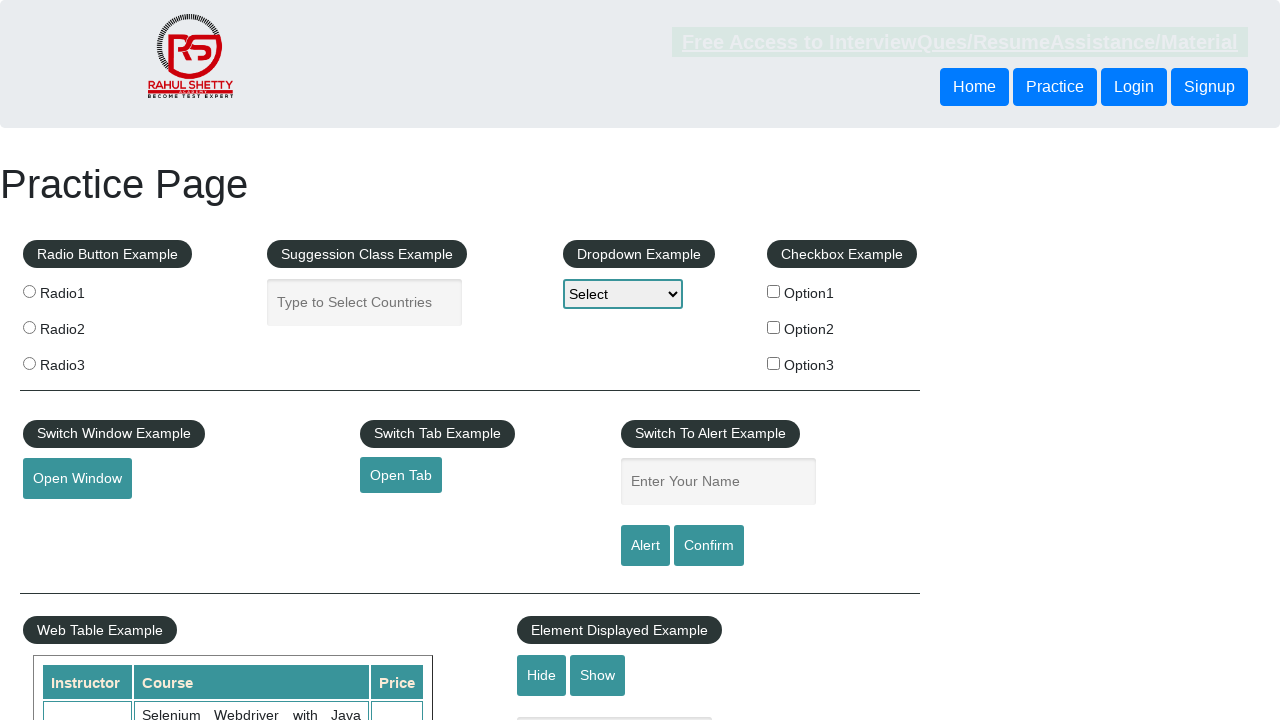

Entered 'Akshay' in the name text field on #name
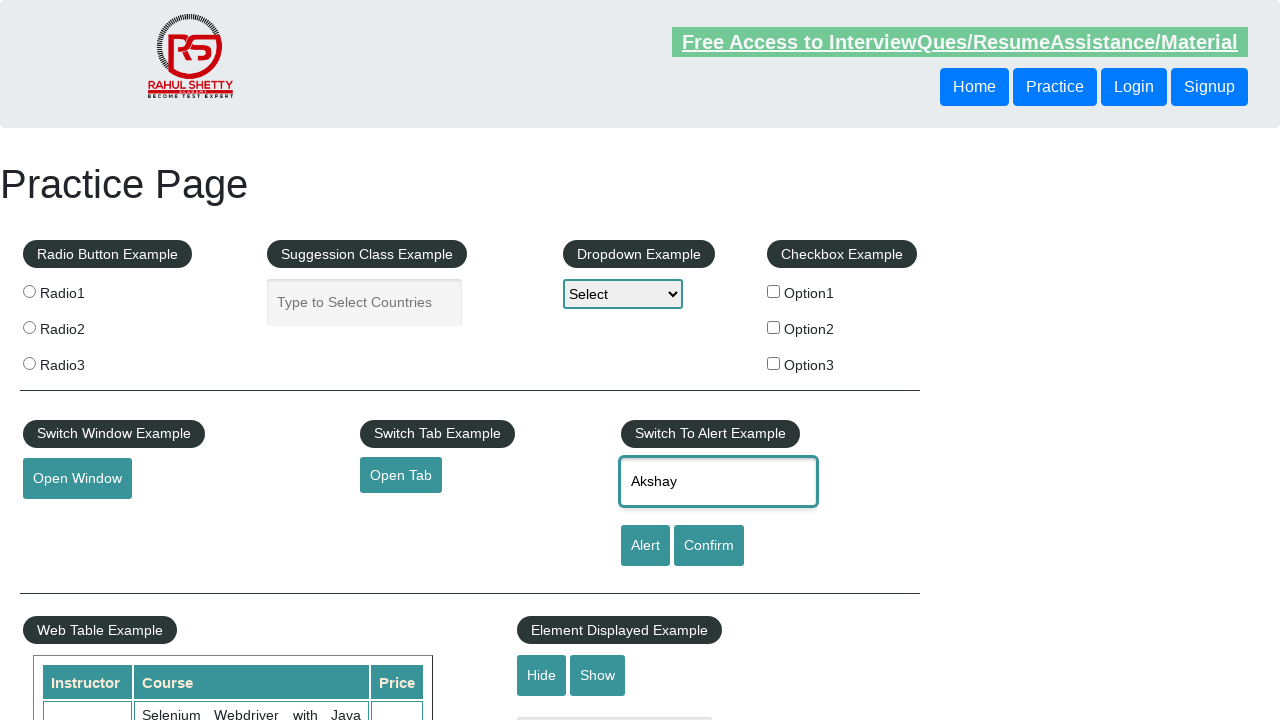

Clicked alert button to trigger popup at (645, 546) on #alertbtn
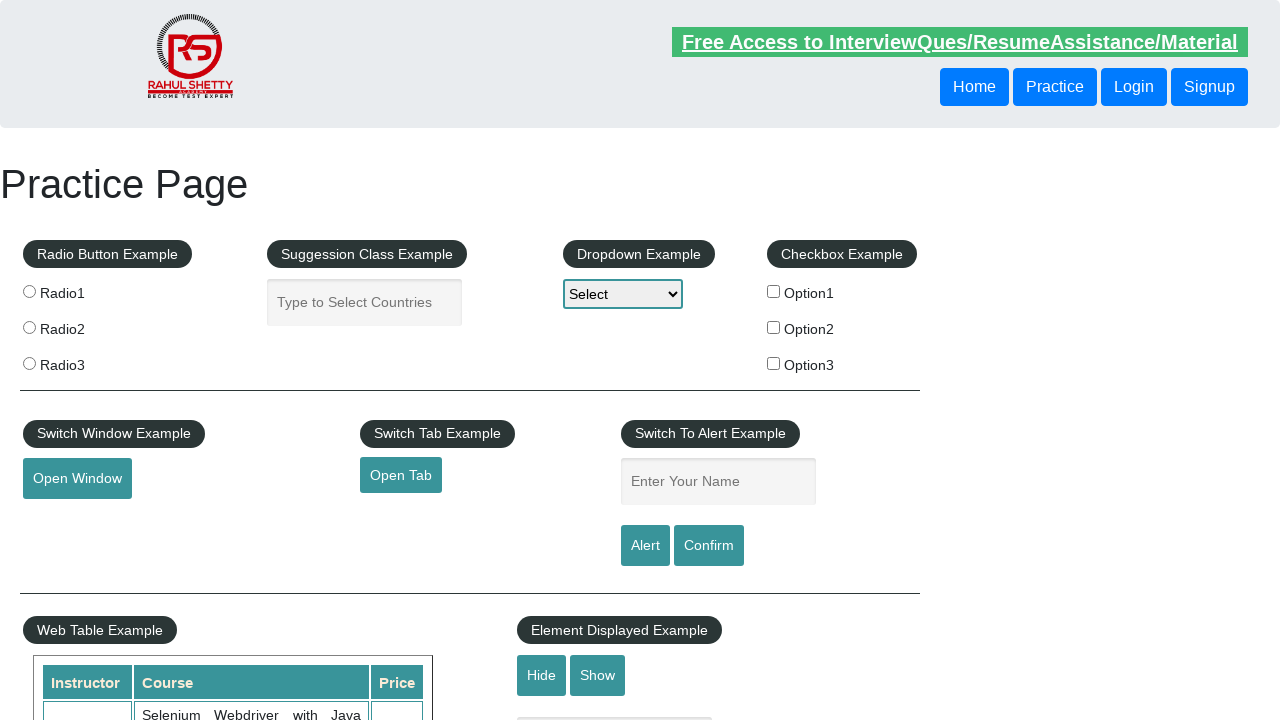

Set up dialog handler to accept alert popup
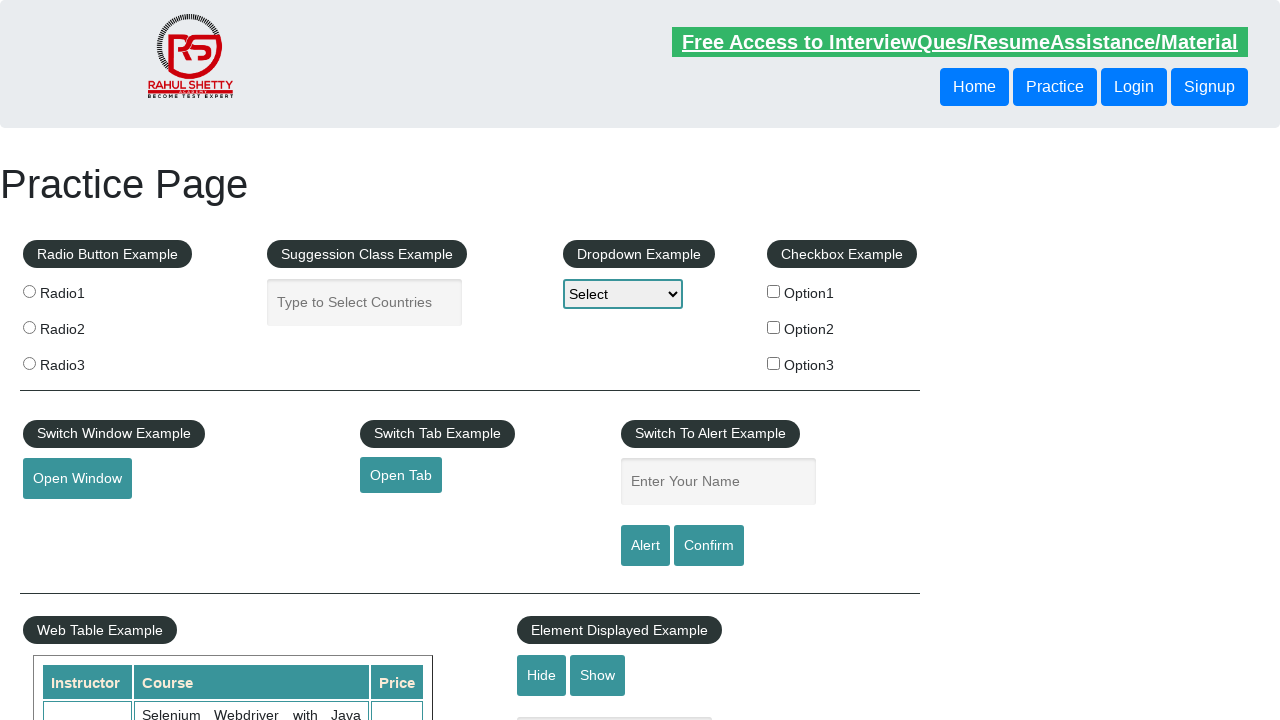

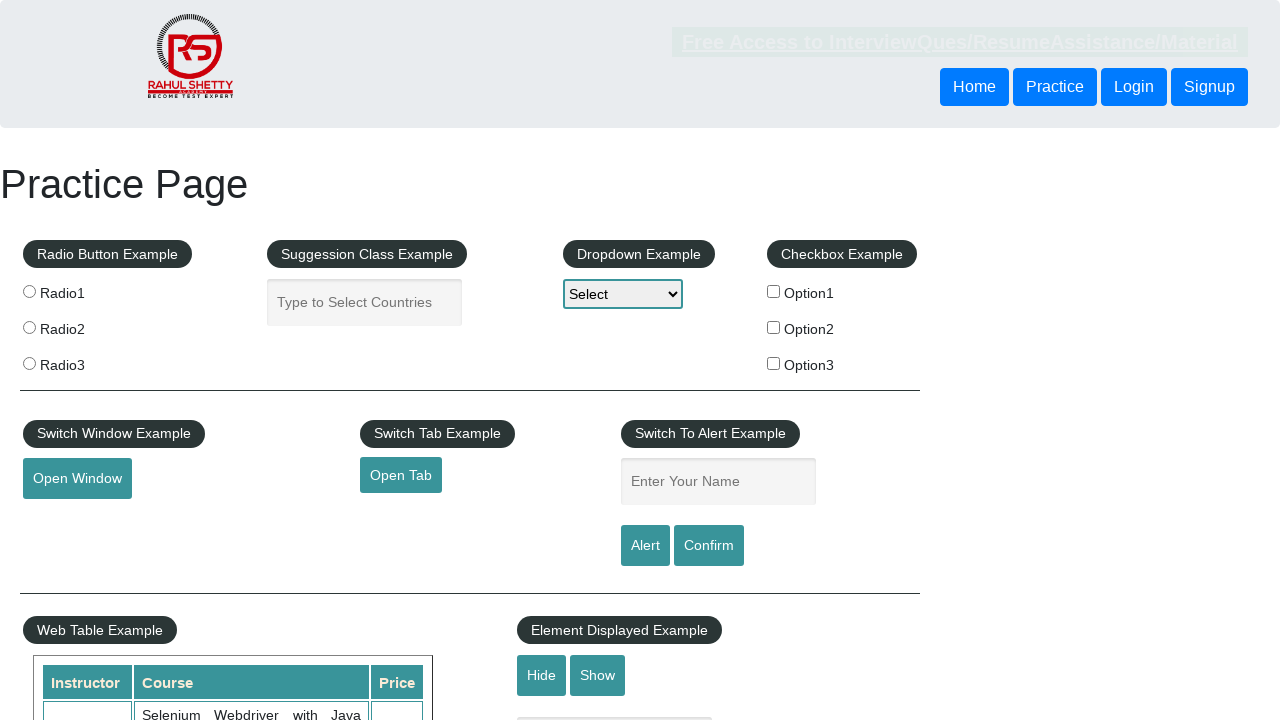